Tests alert validation failure case by filling only first name and last name (missing company name), submitting the form, and verifying the alert message differs from expected complete values.

Starting URL: http://automationbykrishna.com/#

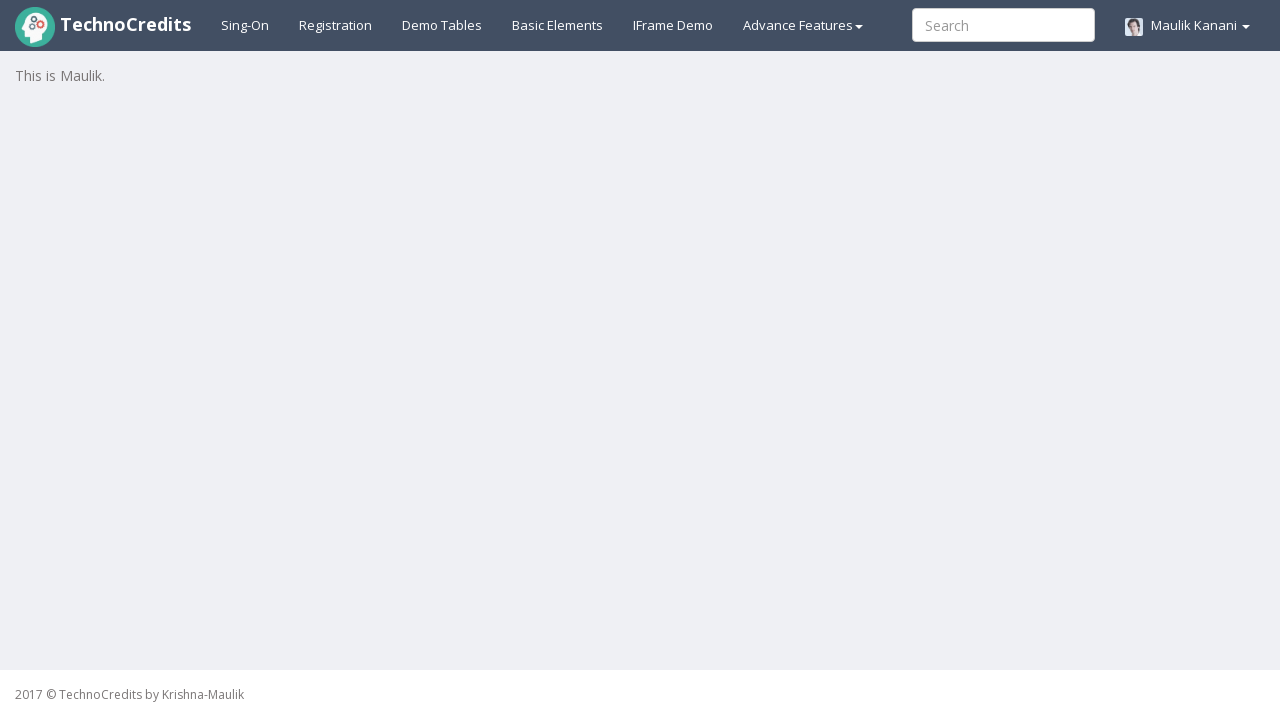

Clicked on Basic Elements section at (558, 25) on xpath=//*[@id='basicelements']
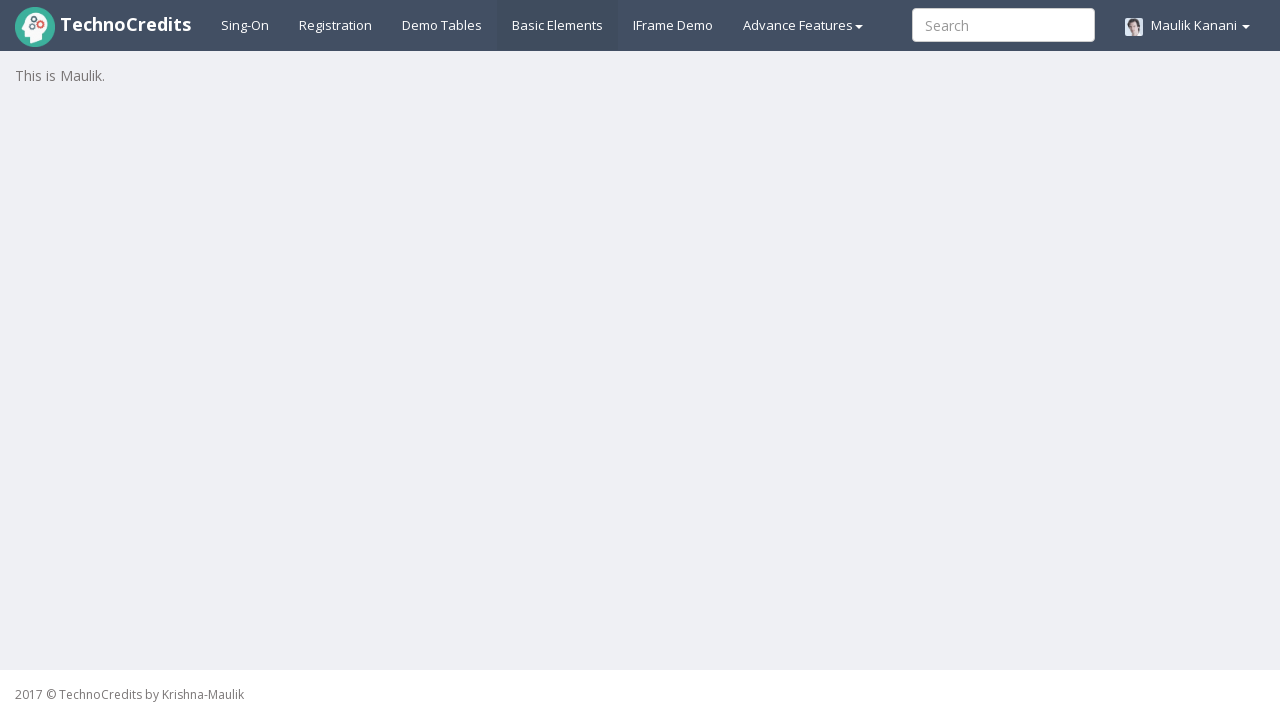

Waited for form to be visible - First Name input field loaded
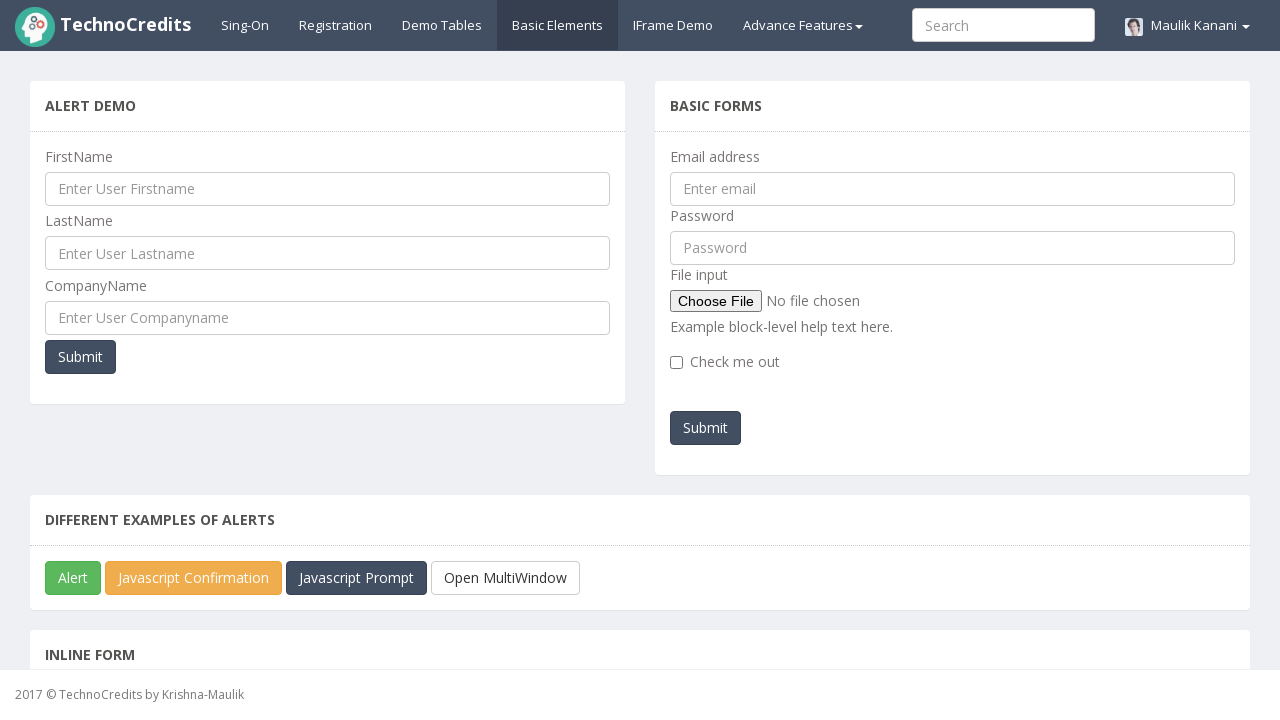

Cleared First Name field on input[name='ufname']
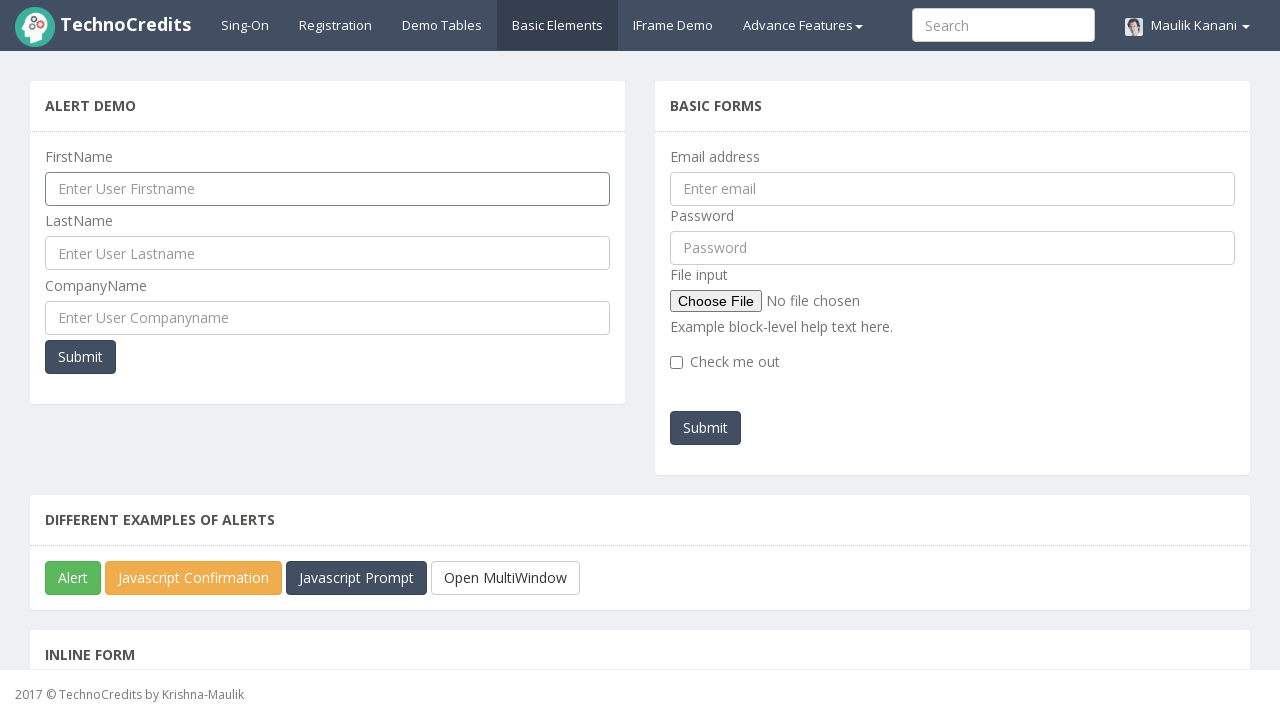

Filled First Name field with 'Sarah' on input[name='ufname']
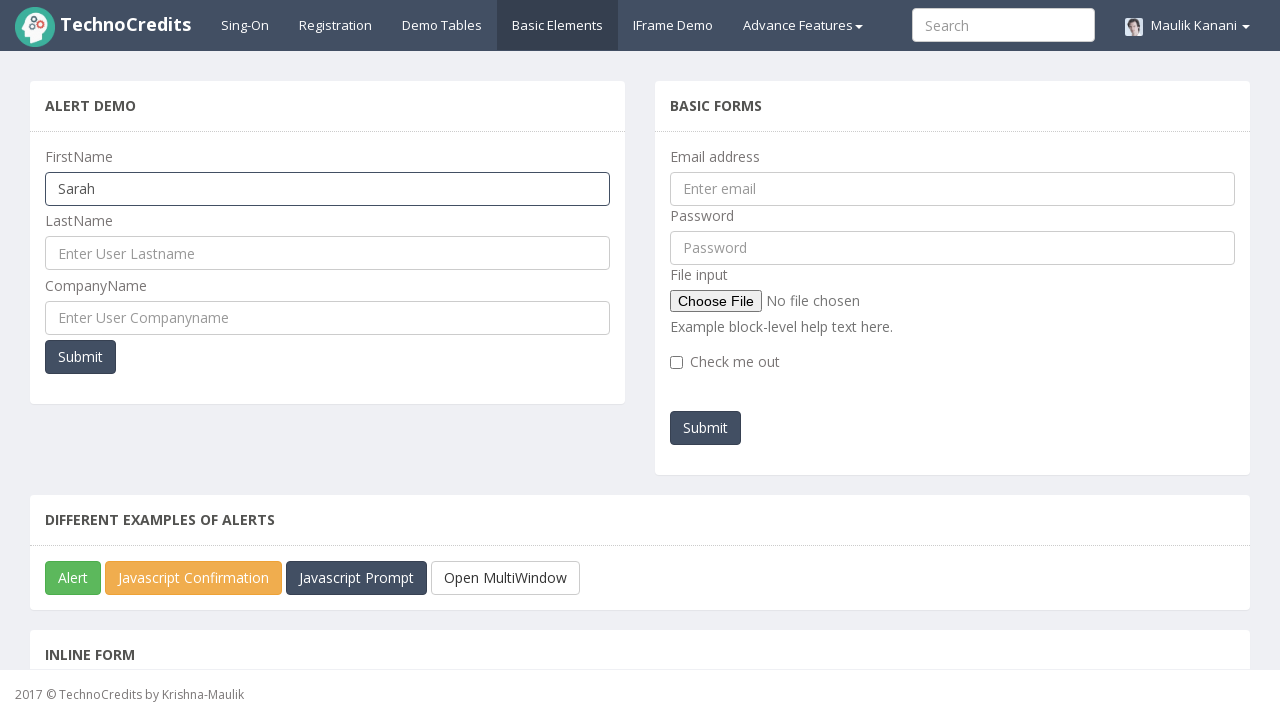

Cleared Last Name field on input#UserLastName
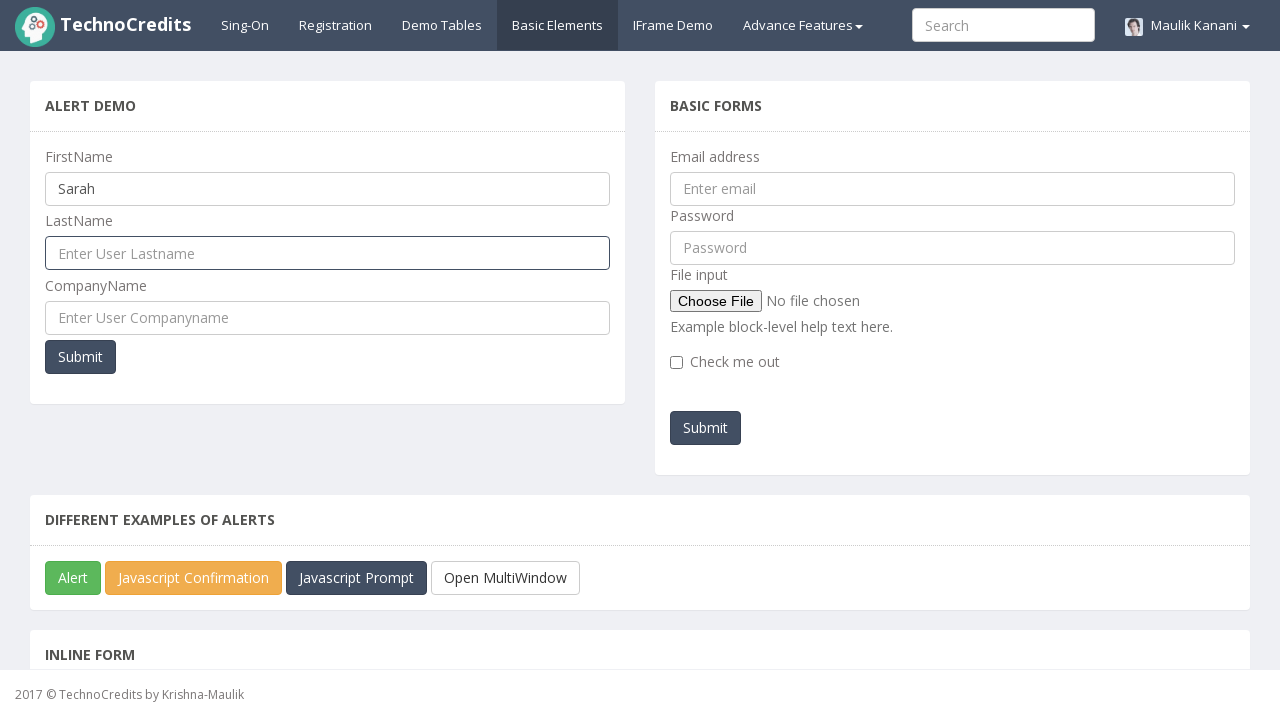

Filled Last Name field with 'Williams' on input#UserLastName
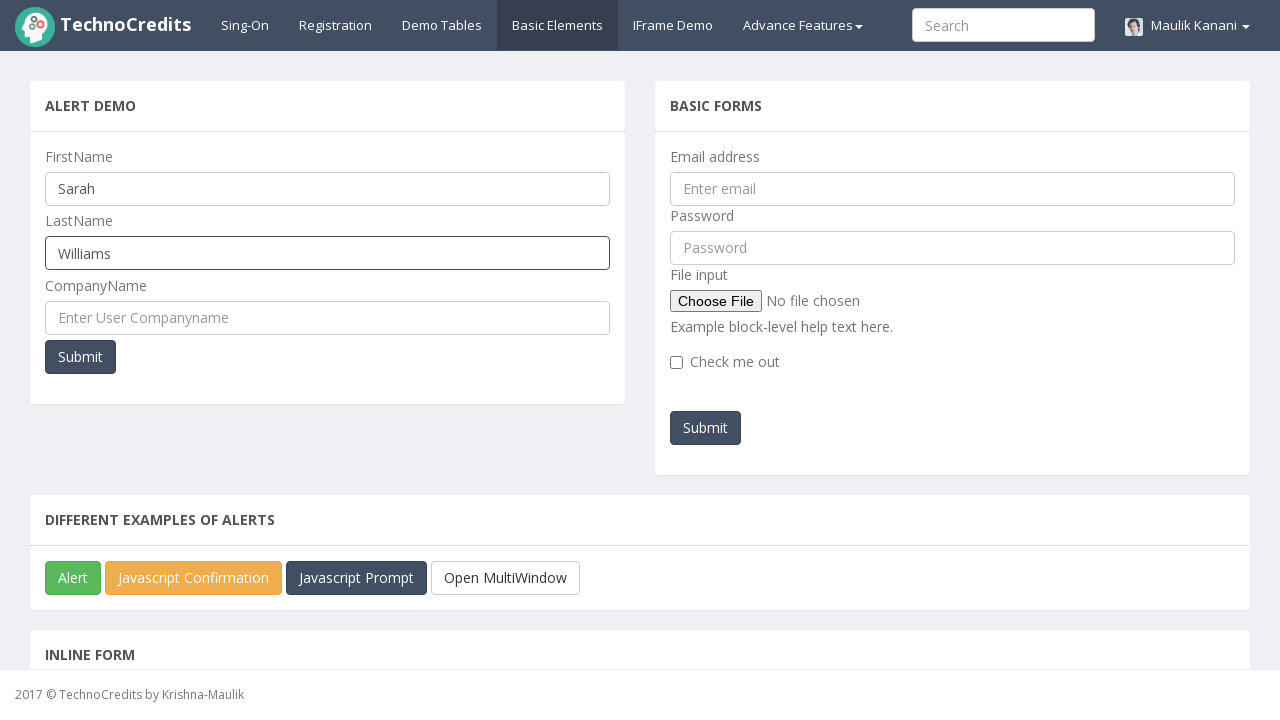

Cleared Company Name field to leave it empty on input#UserCompanyName
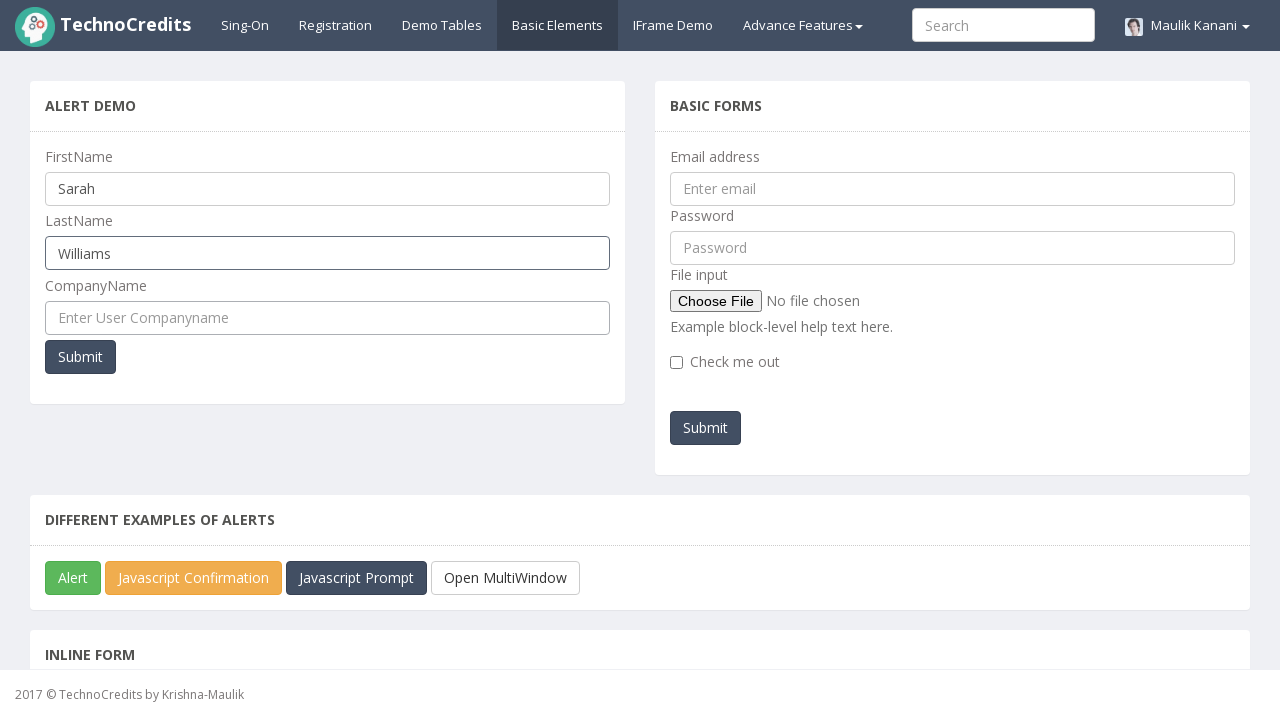

Clicked Submit button to submit form with missing Company Name at (80, 357) on xpath=//div[@name='secondSegment'][1]//button[text()='Submit']
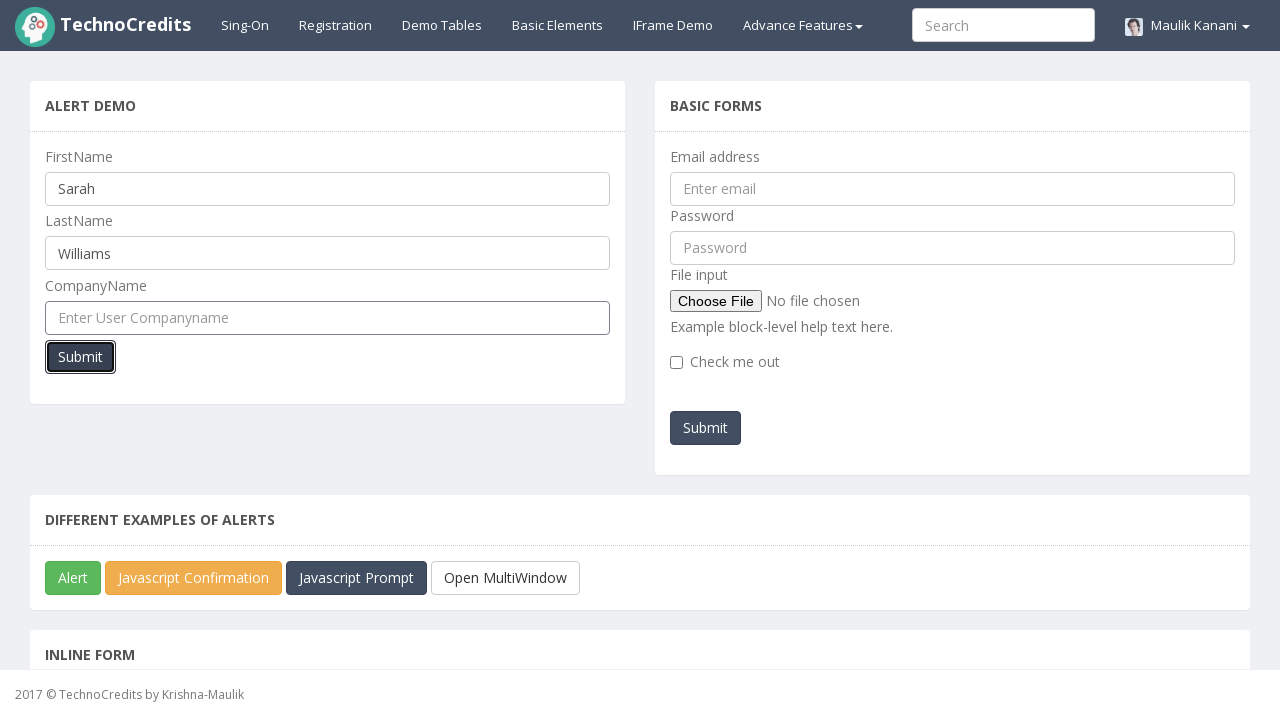

Set up dialog handler to accept alert and verified validation alert appears
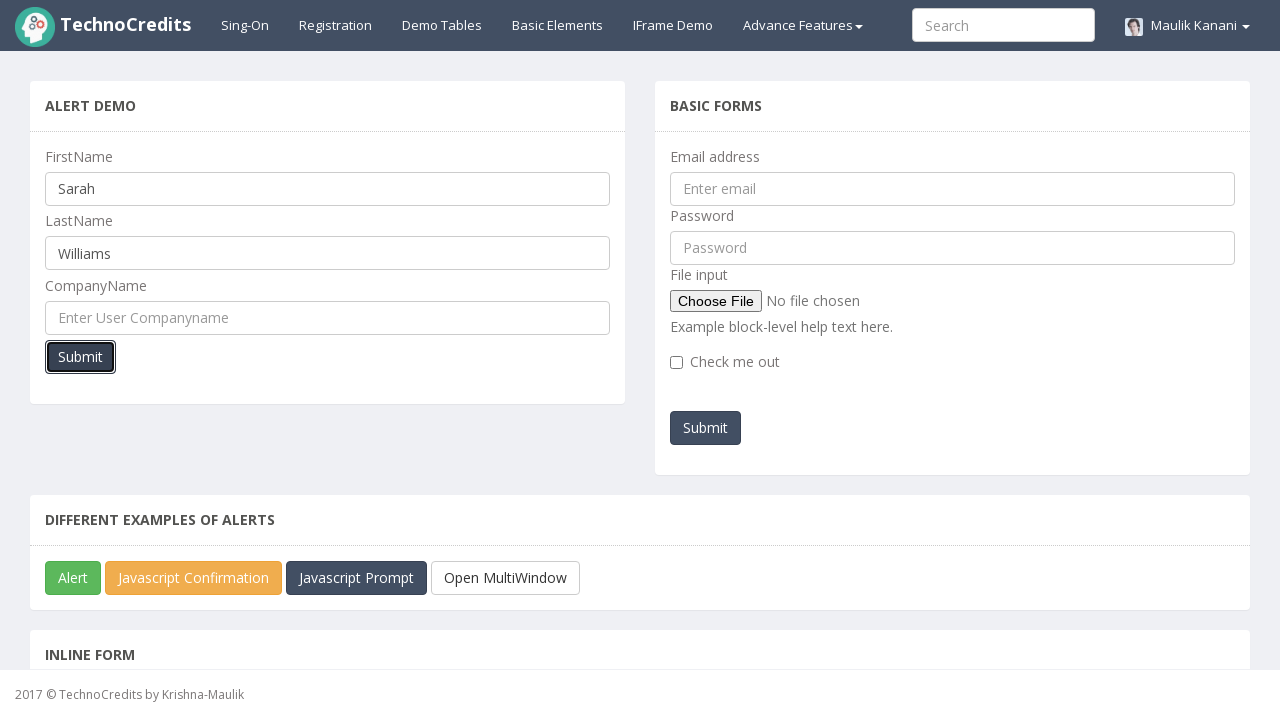

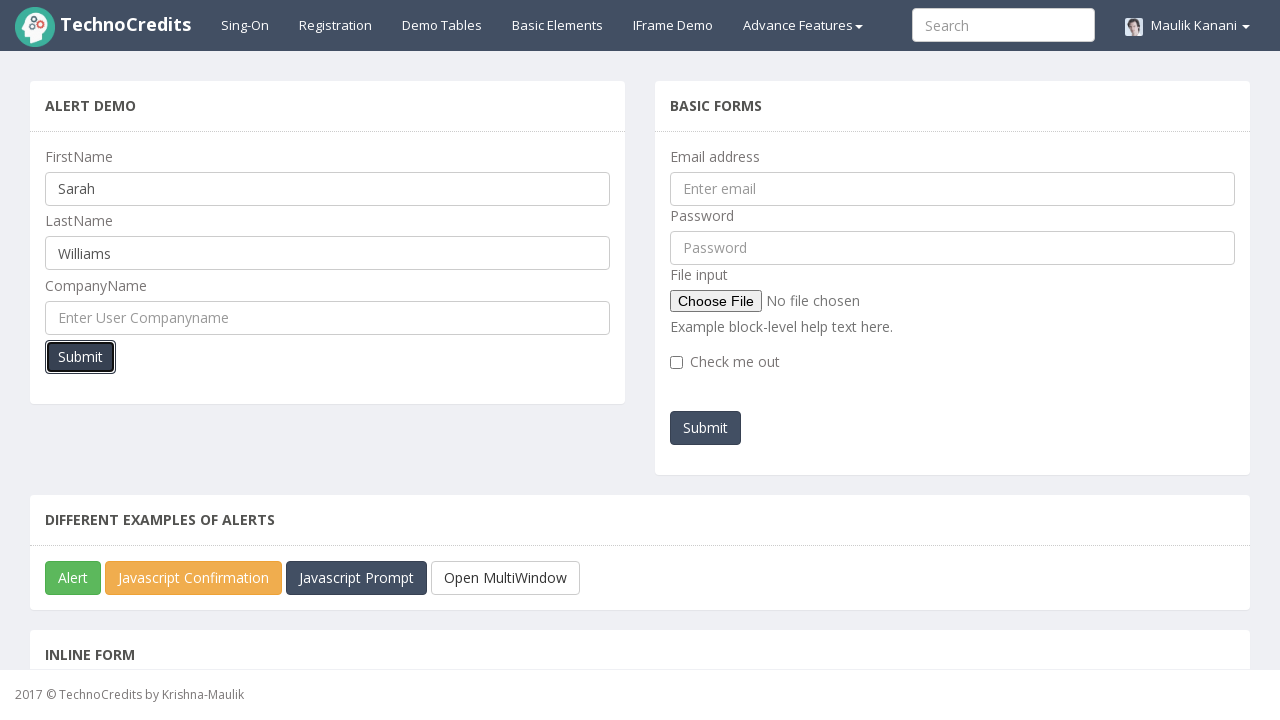